Tests radio button functionality by clicking the "Yes" radio button and verifying it is selected, and checking that the "No" radio button is disabled

Starting URL: https://demoqa.com/radio-button

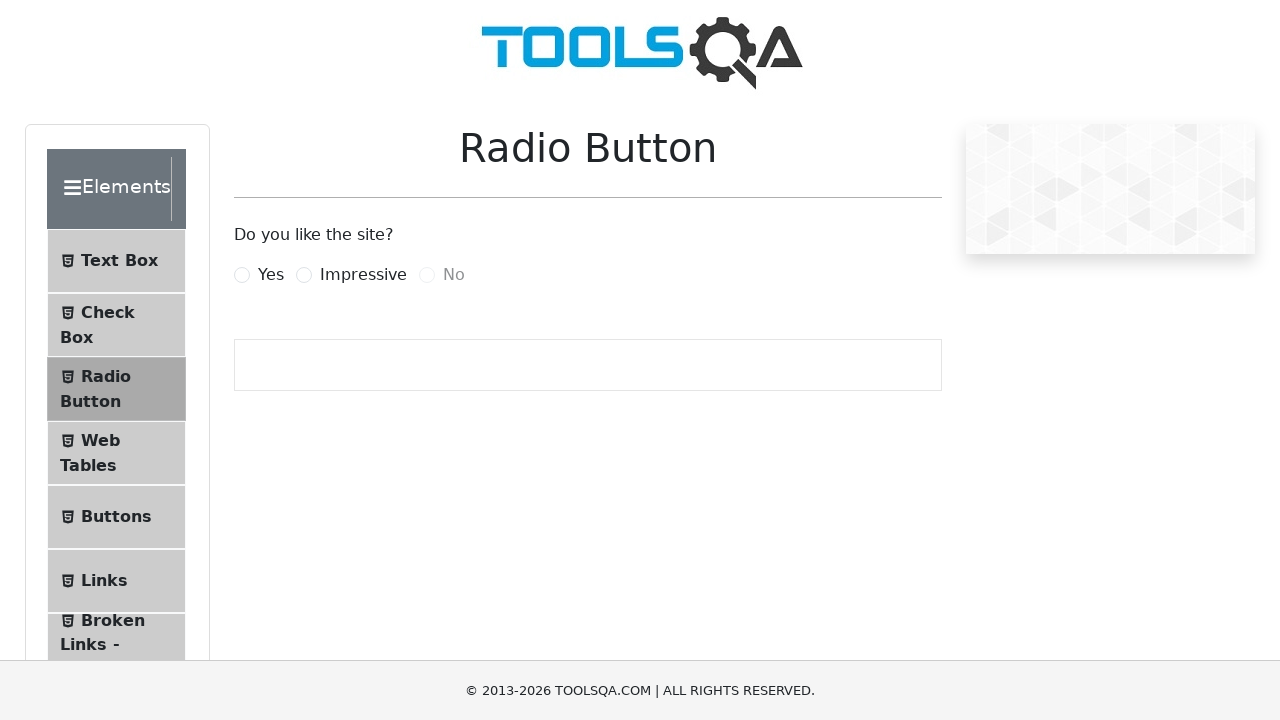

Clicked the 'Yes' radio button label at (271, 275) on label[for='yesRadio']
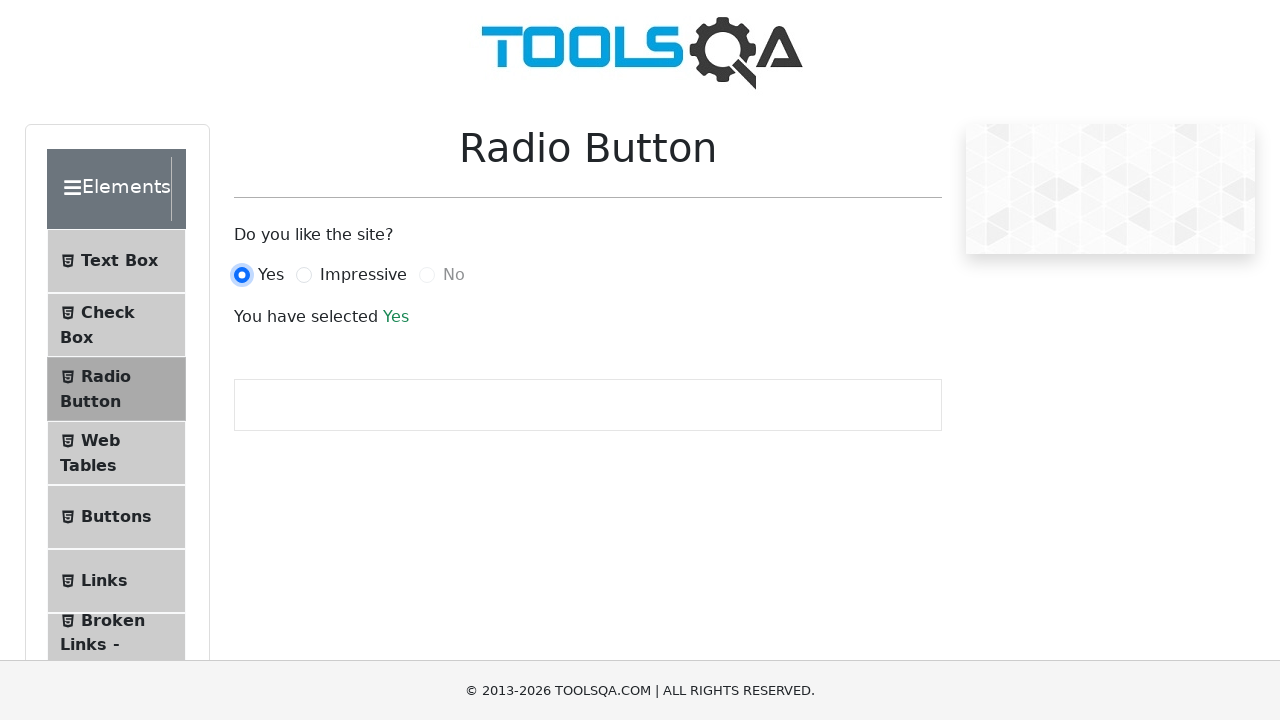

Verified that the 'Yes' radio button is selected
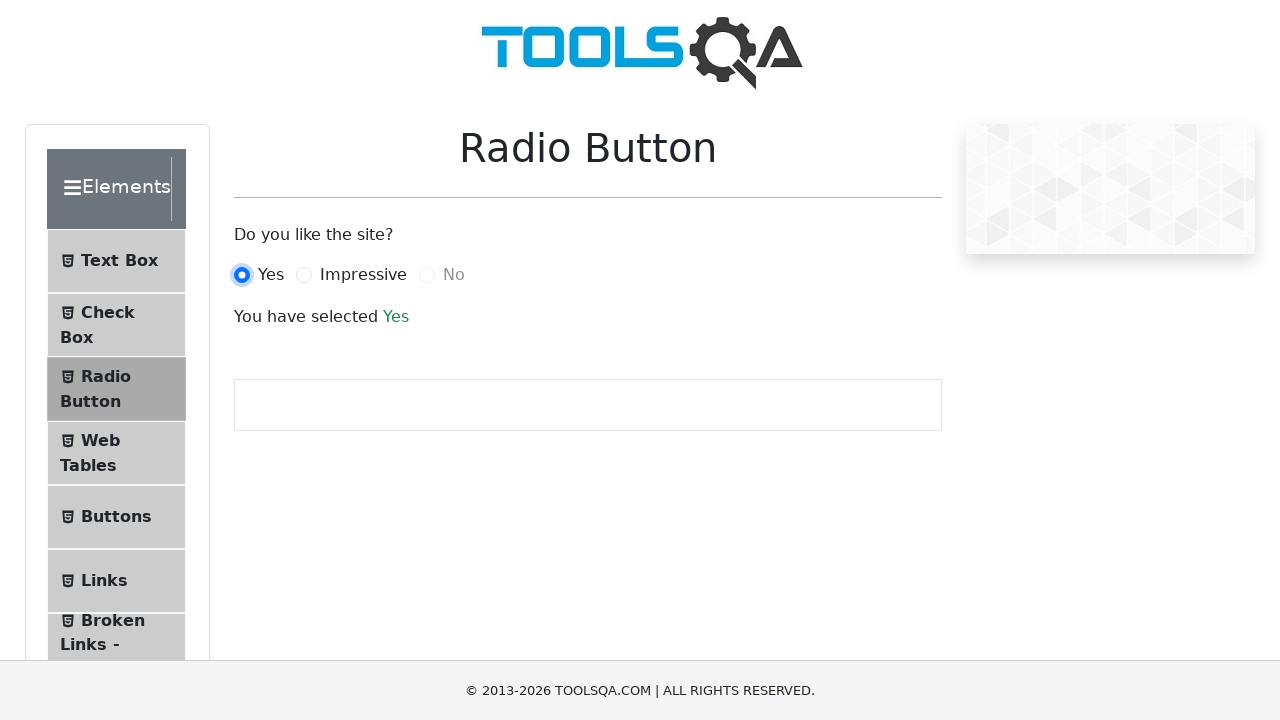

Verified that the 'No' radio button is disabled
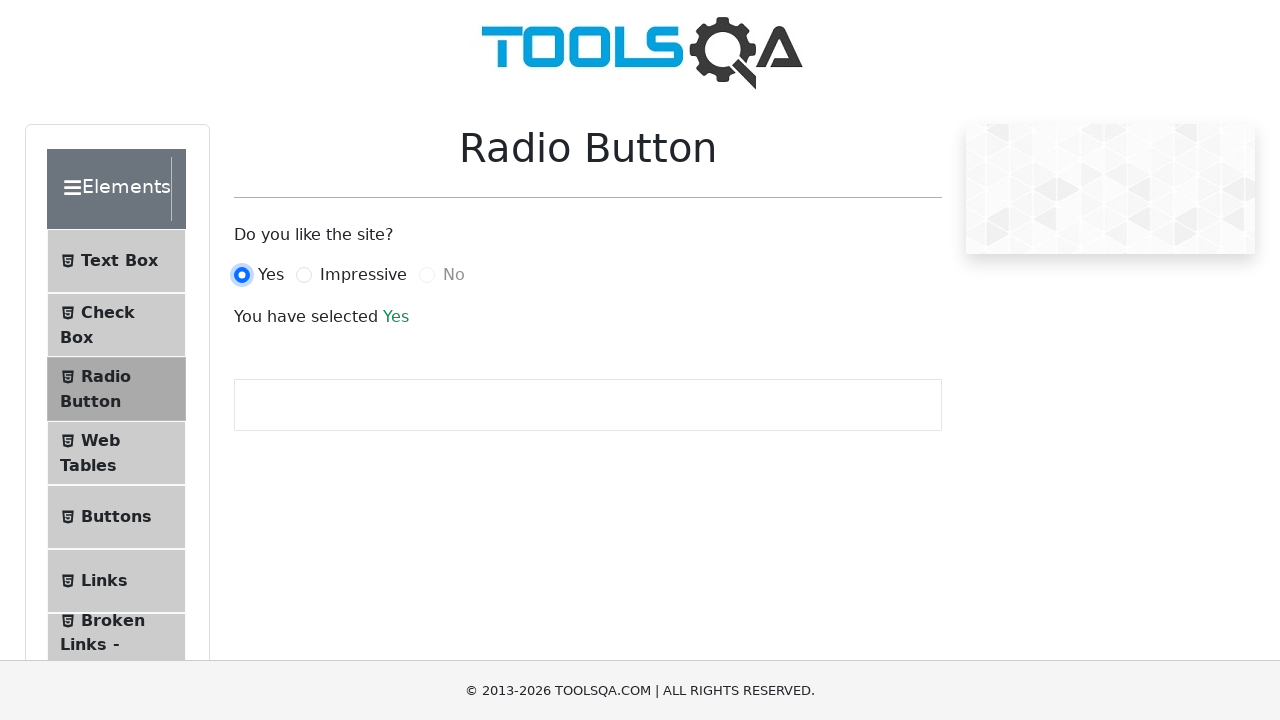

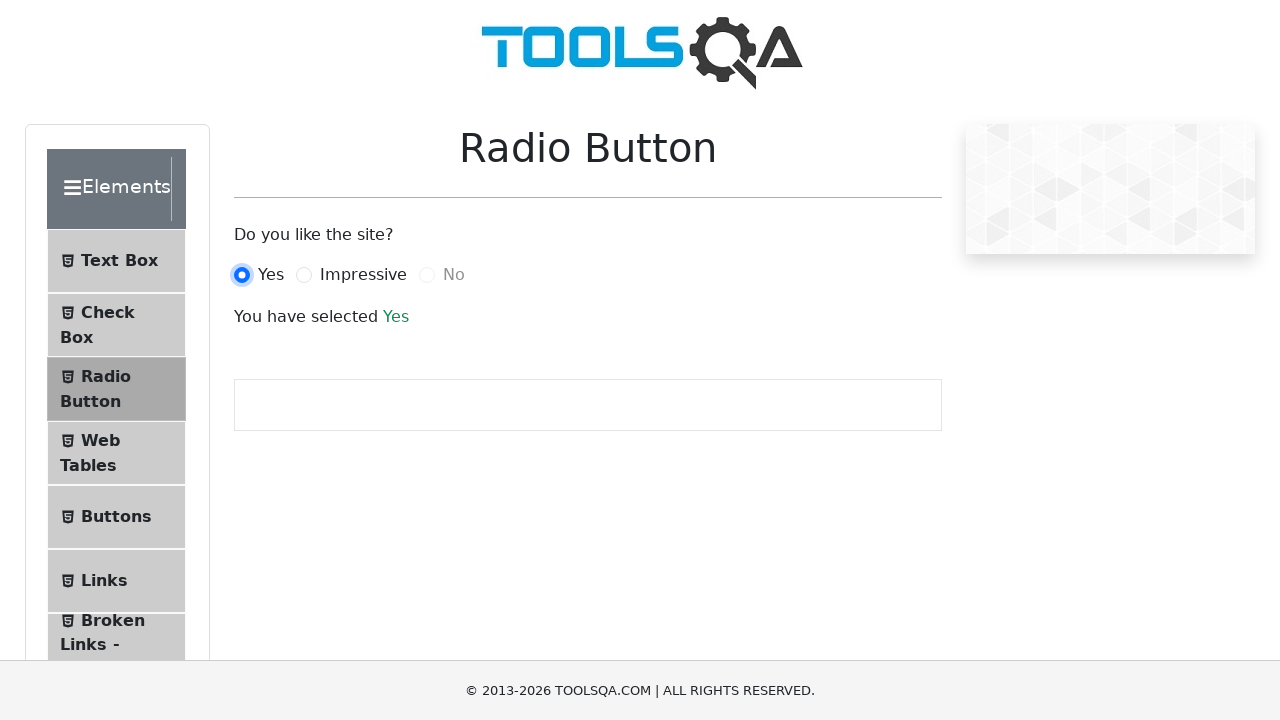